Tests GitHub search functionality by searching for a repository, clicking on the result, navigating to the issues tab, and verifying an issue is visible.

Starting URL: https://github.com

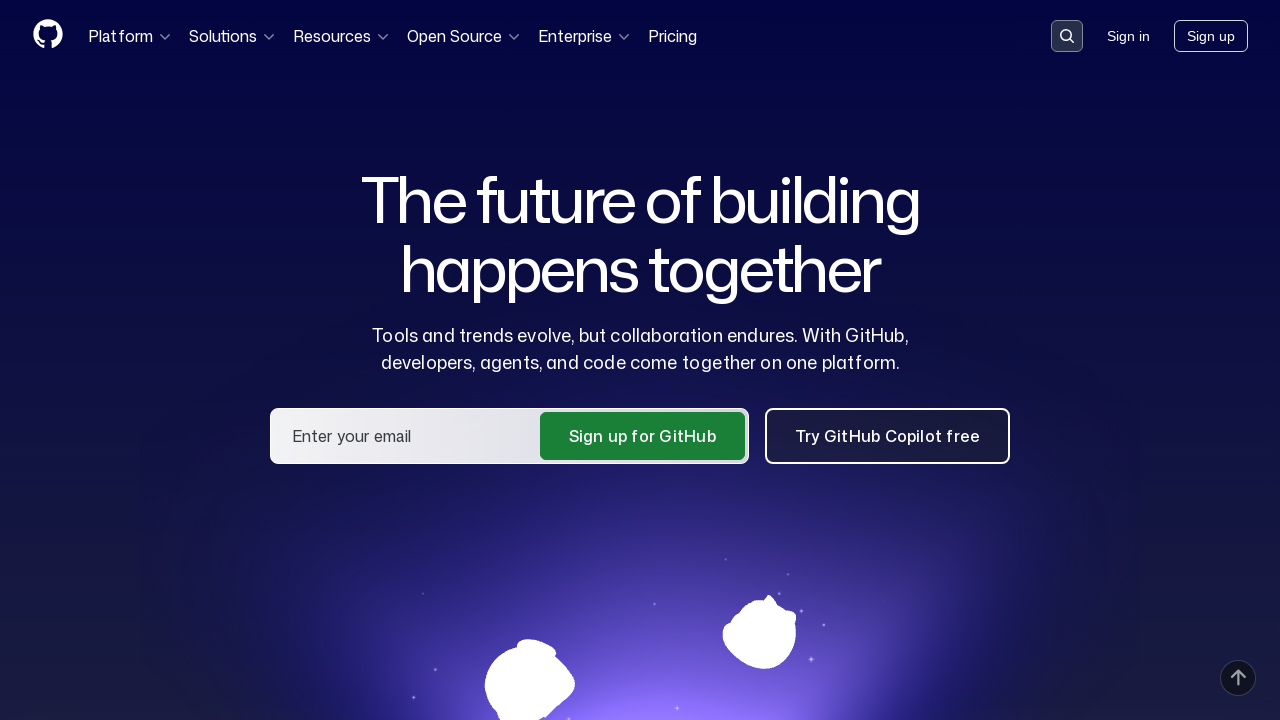

Clicked on the search input field at (1067, 36) on input.header-search-input, input[name='q'], button[data-target='qbsearch-input.i
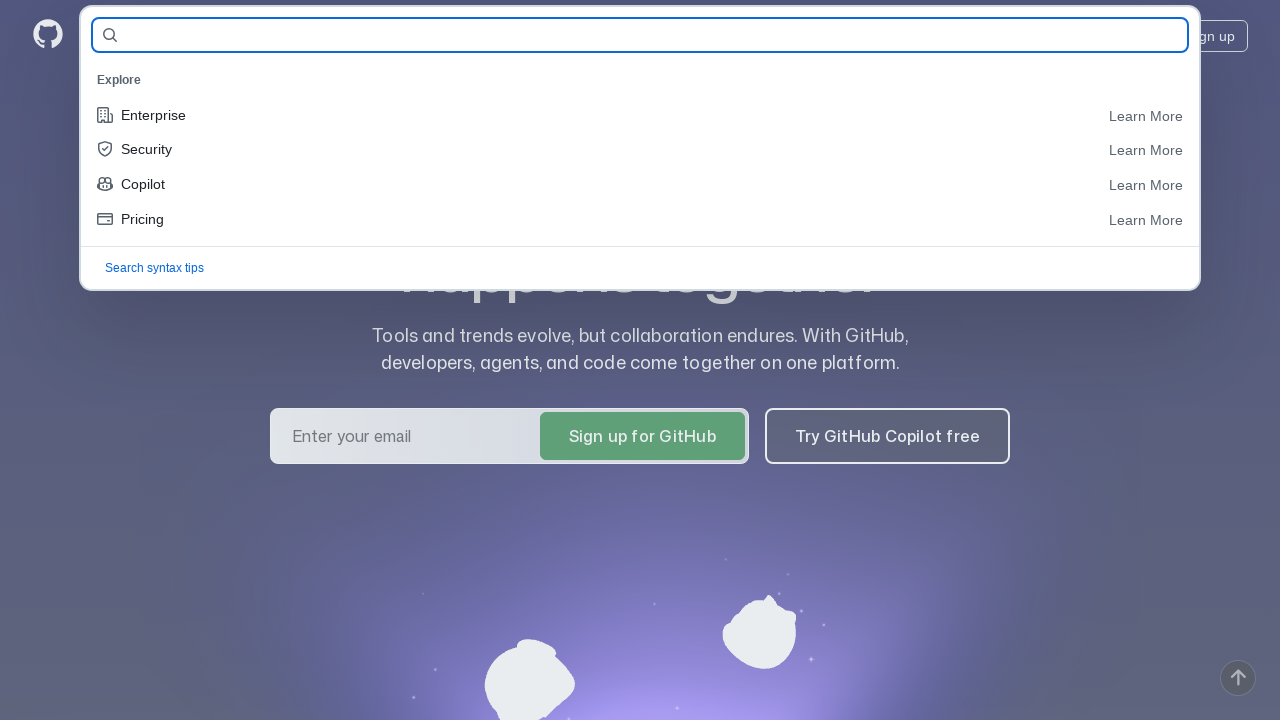

Search dialog loaded and input field is ready
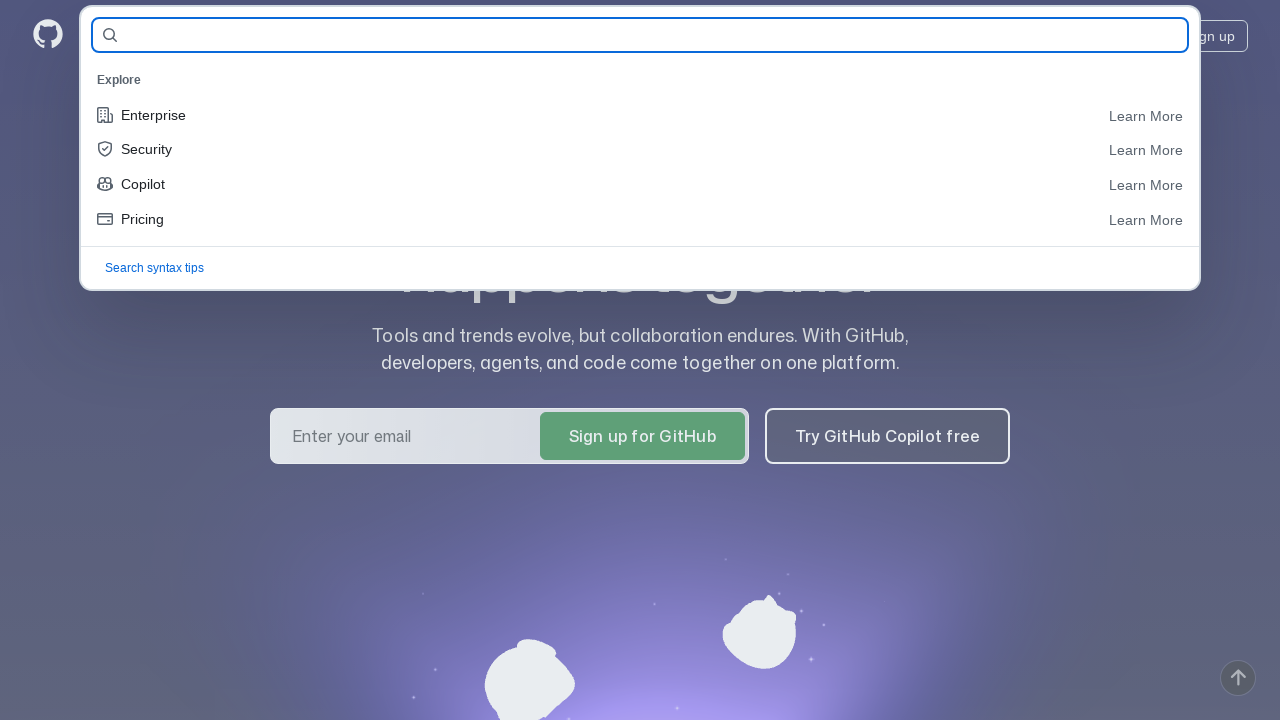

Filled search input with 'AlexKrysov/hw9_allure' on input#query-builder-test
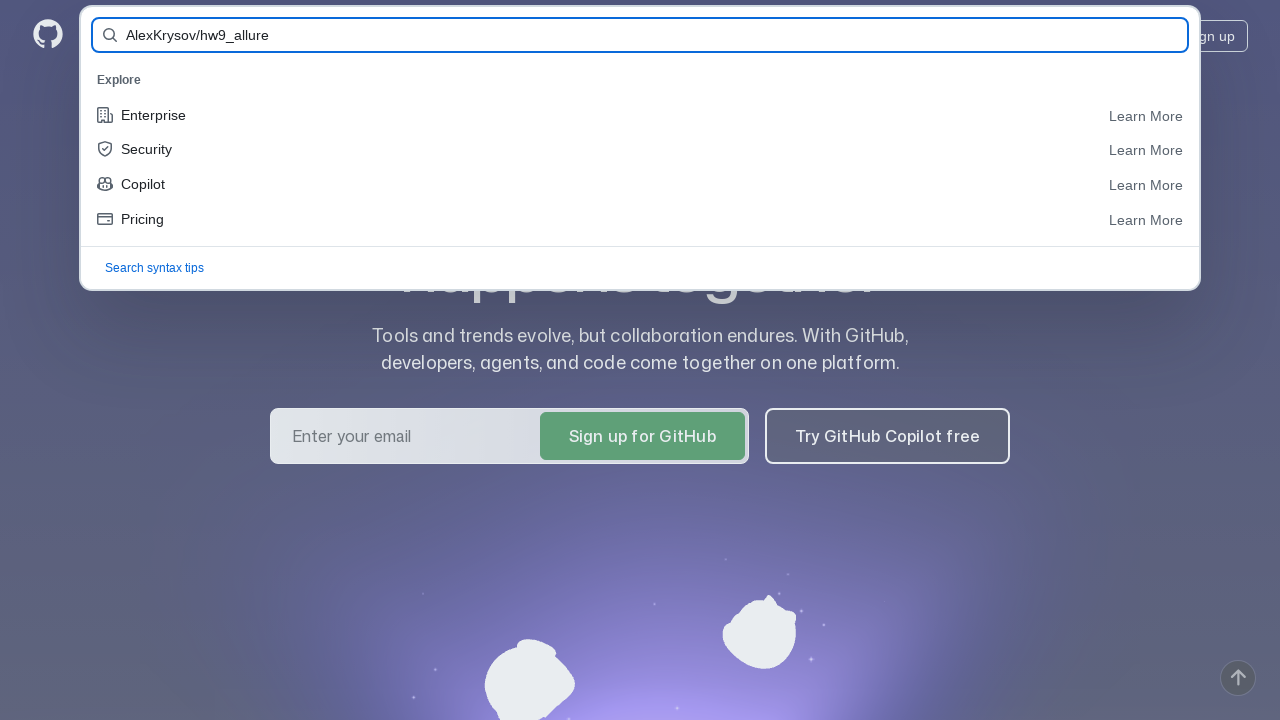

Submitted search query by pressing Enter on input#query-builder-test
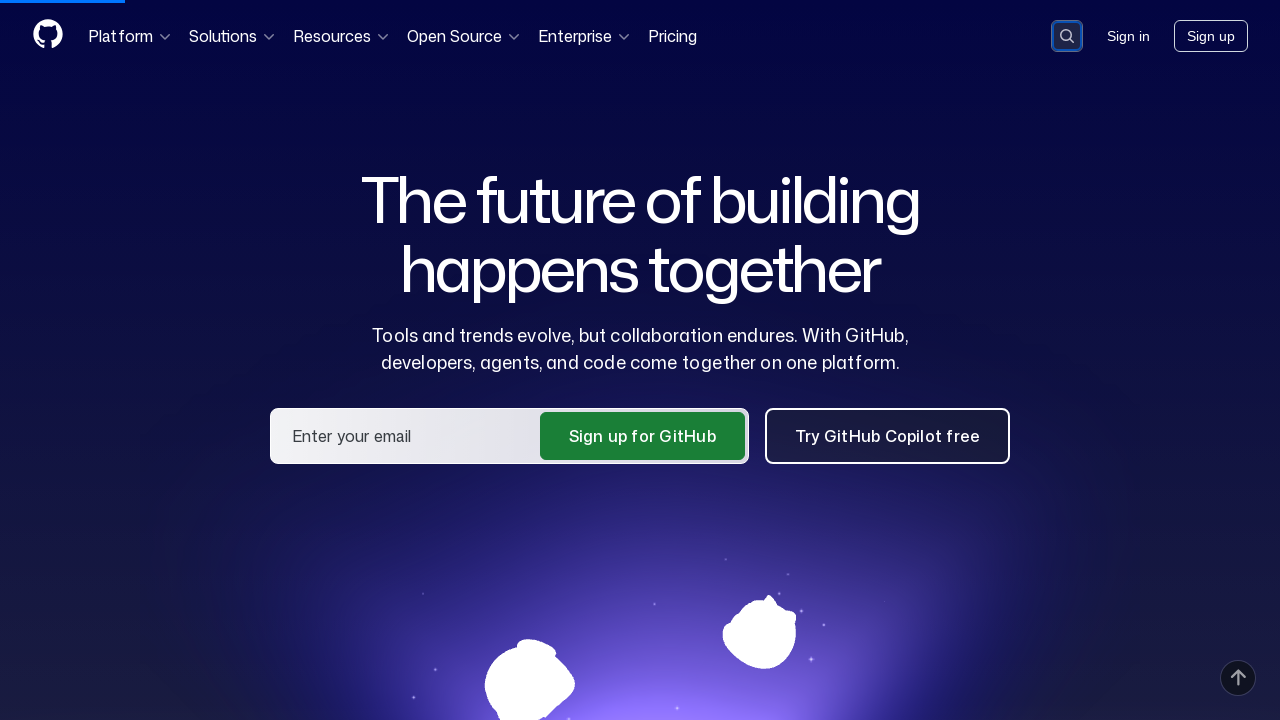

Search results loaded with repository link visible
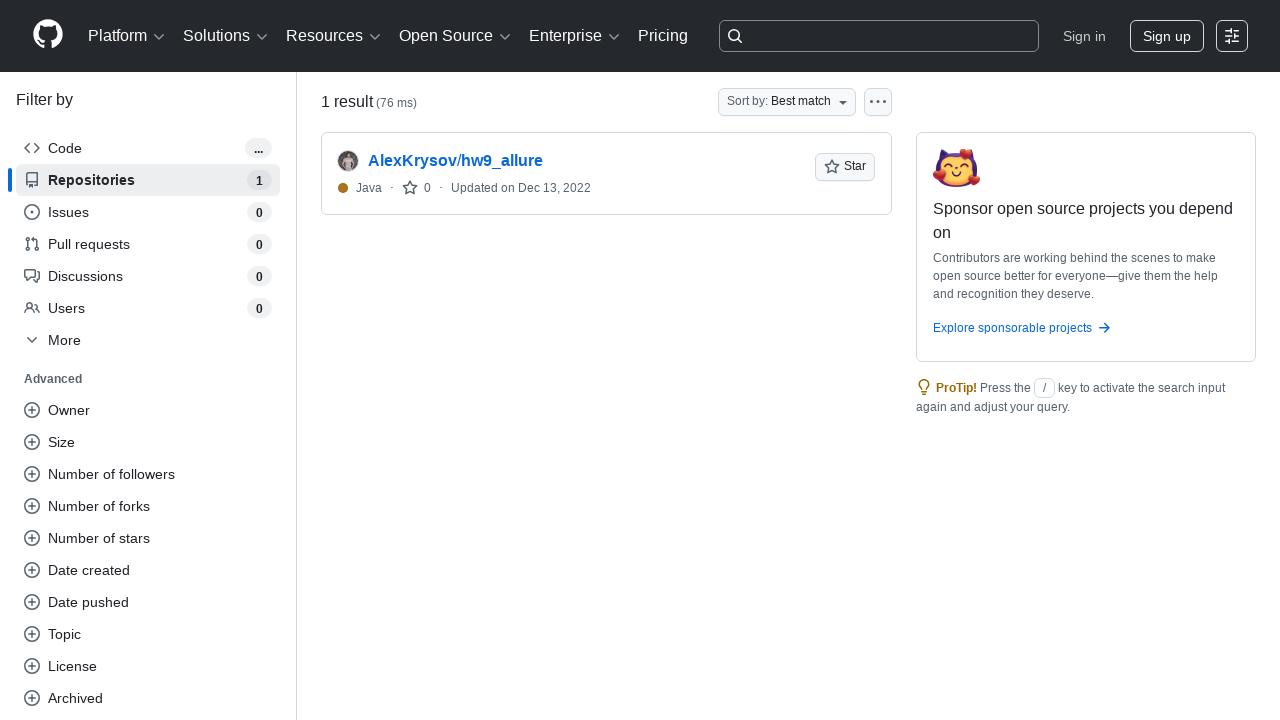

Clicked on repository link 'AlexKrysov/hw9_allure' at (456, 161) on a:has-text('AlexKrysov/hw9_allure')
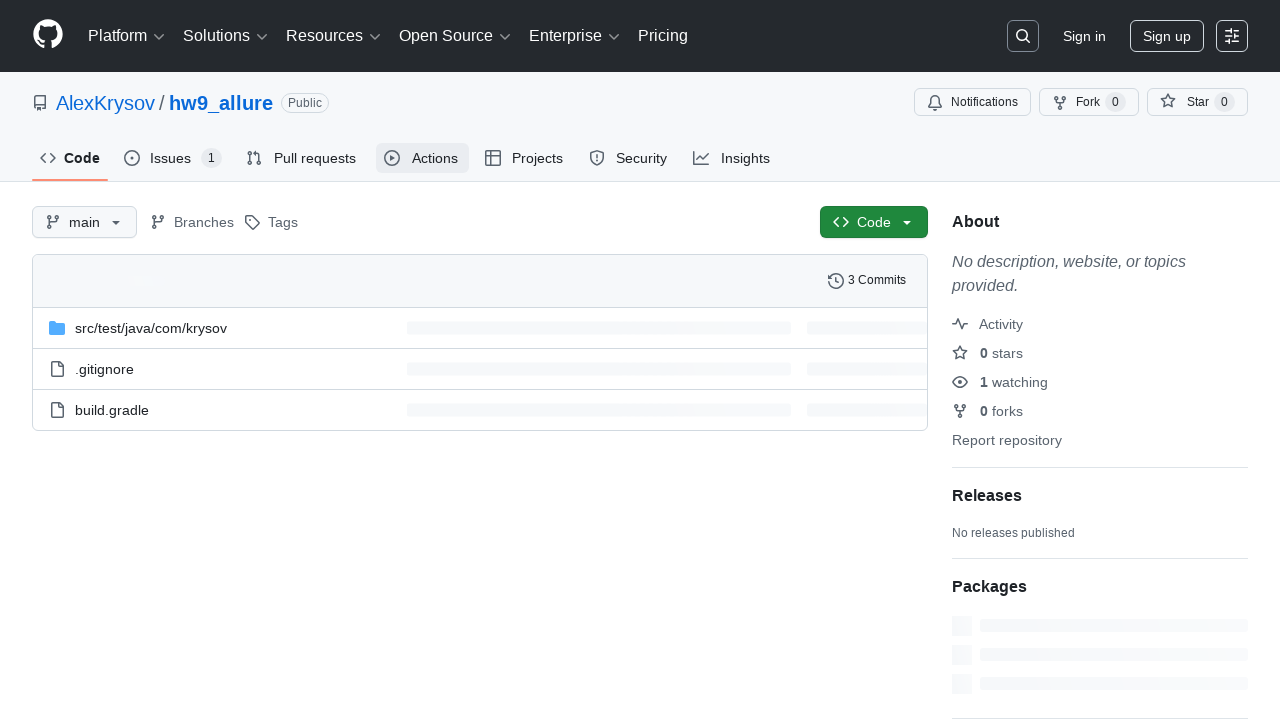

Repository page loaded and Issues tab is visible
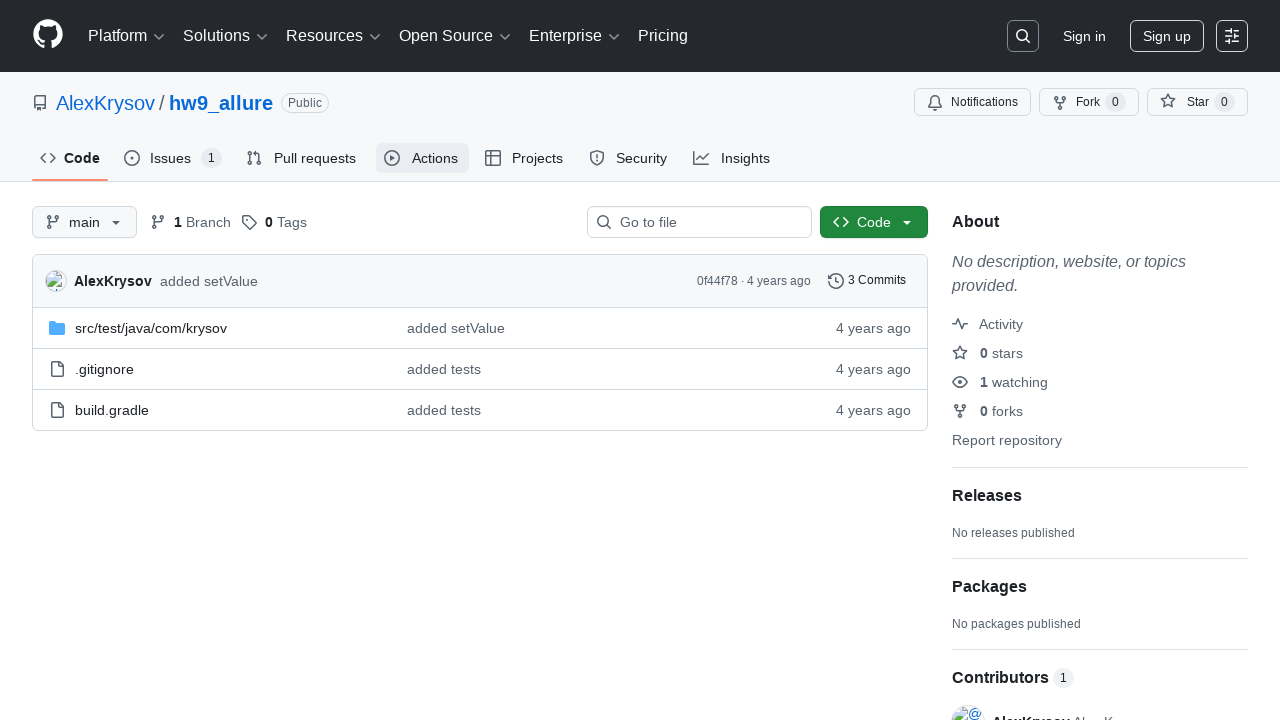

Clicked on the Issues tab at (173, 158) on #issues-tab
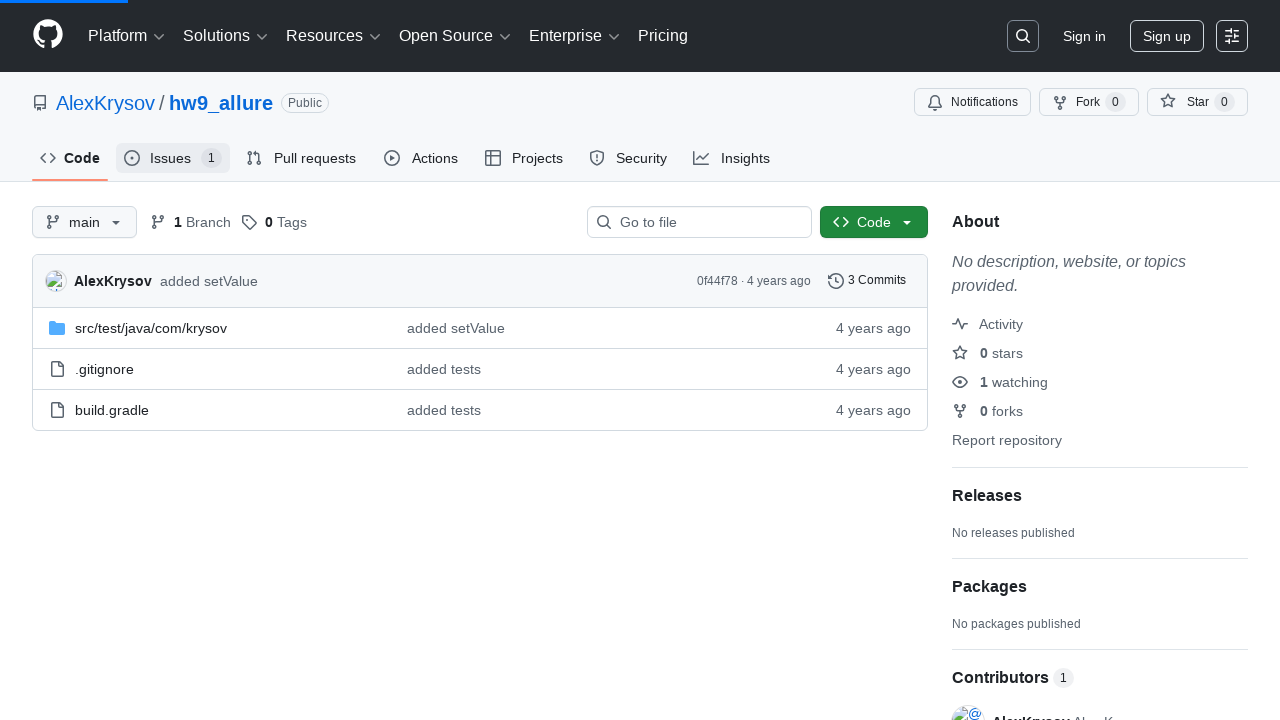

Issues page loaded and issue #1 is visible
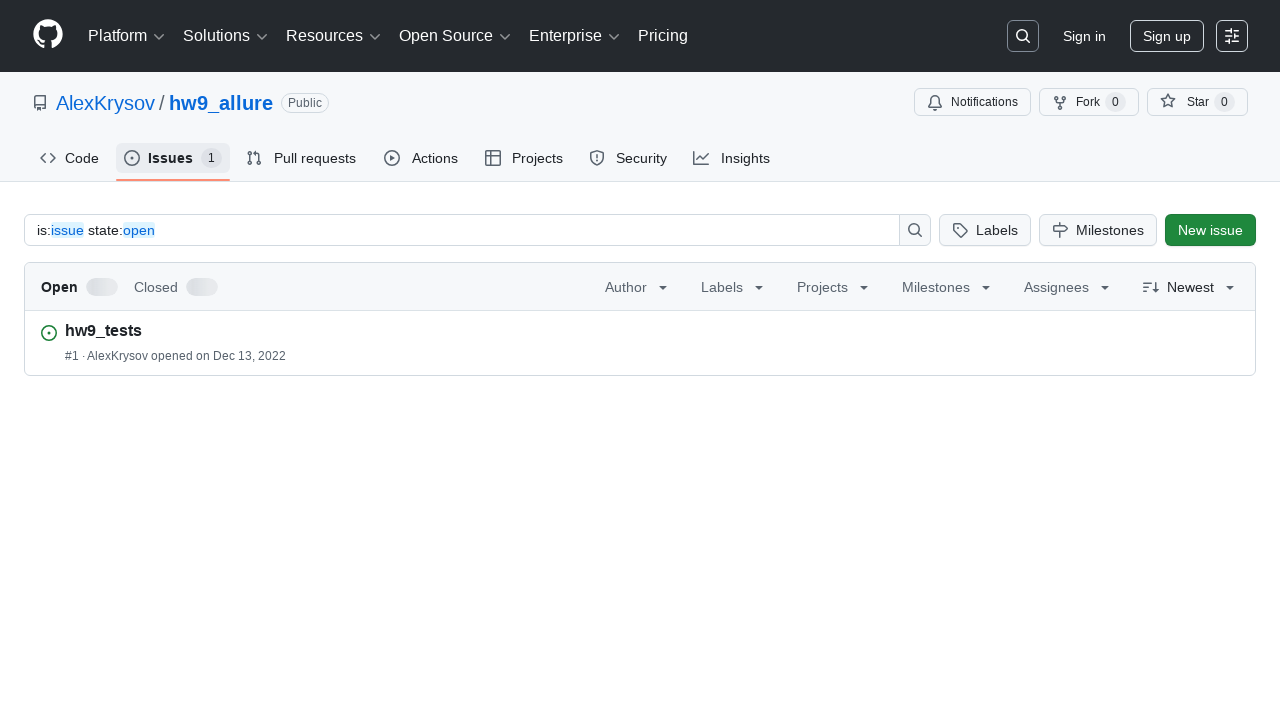

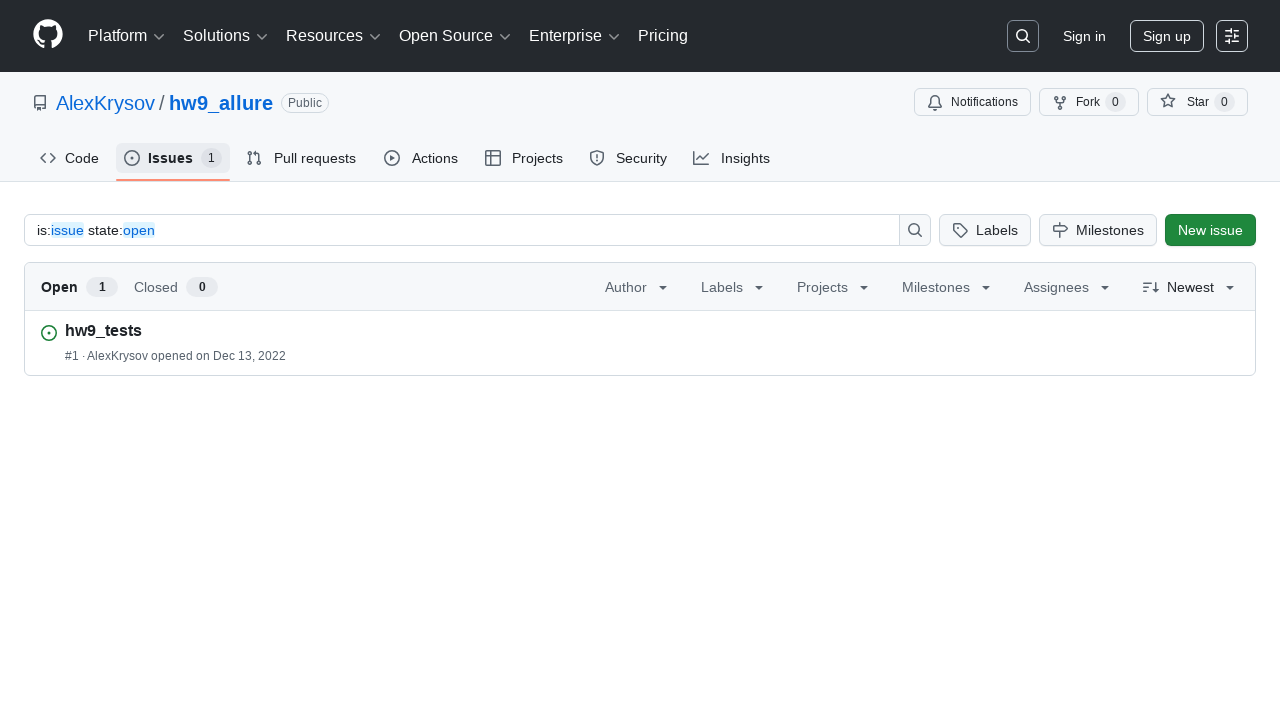